Visits an e-commerce practice site and retrieves the brand logo text to verify it's displayed correctly

Starting URL: https://rahulshettyacademy.com/seleniumPractise/#/

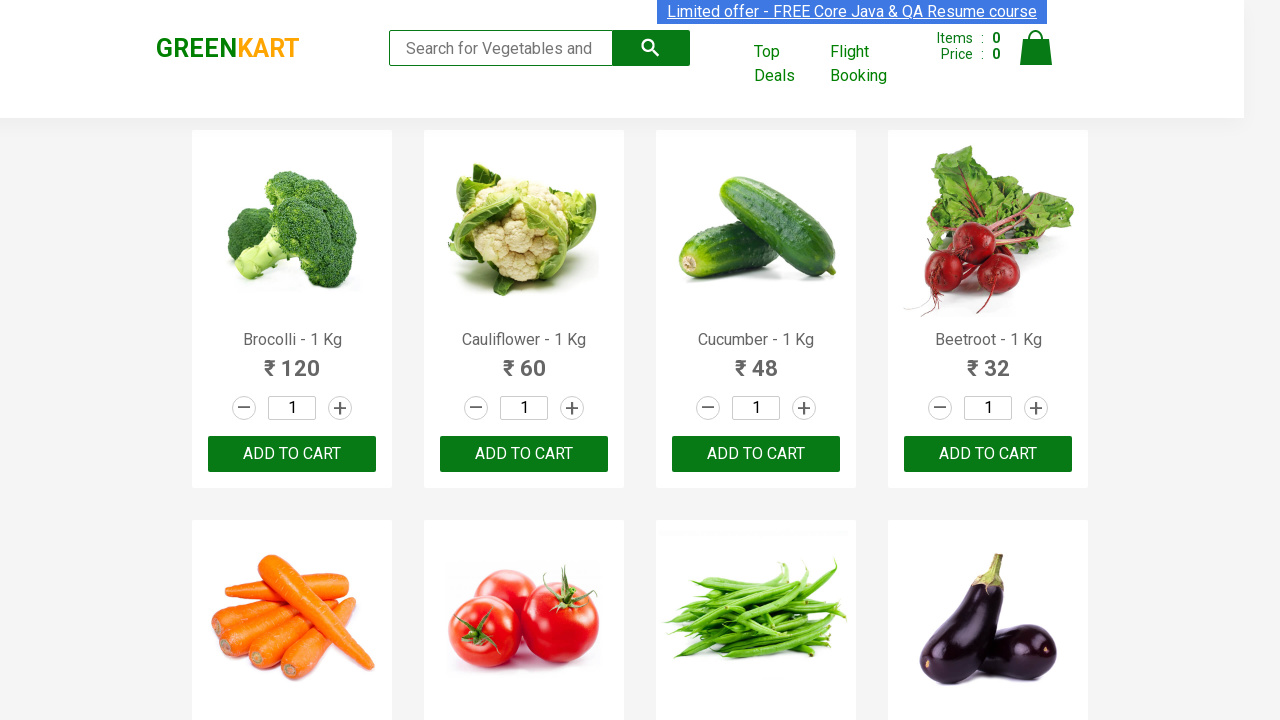

Waited for brand logo element to be visible
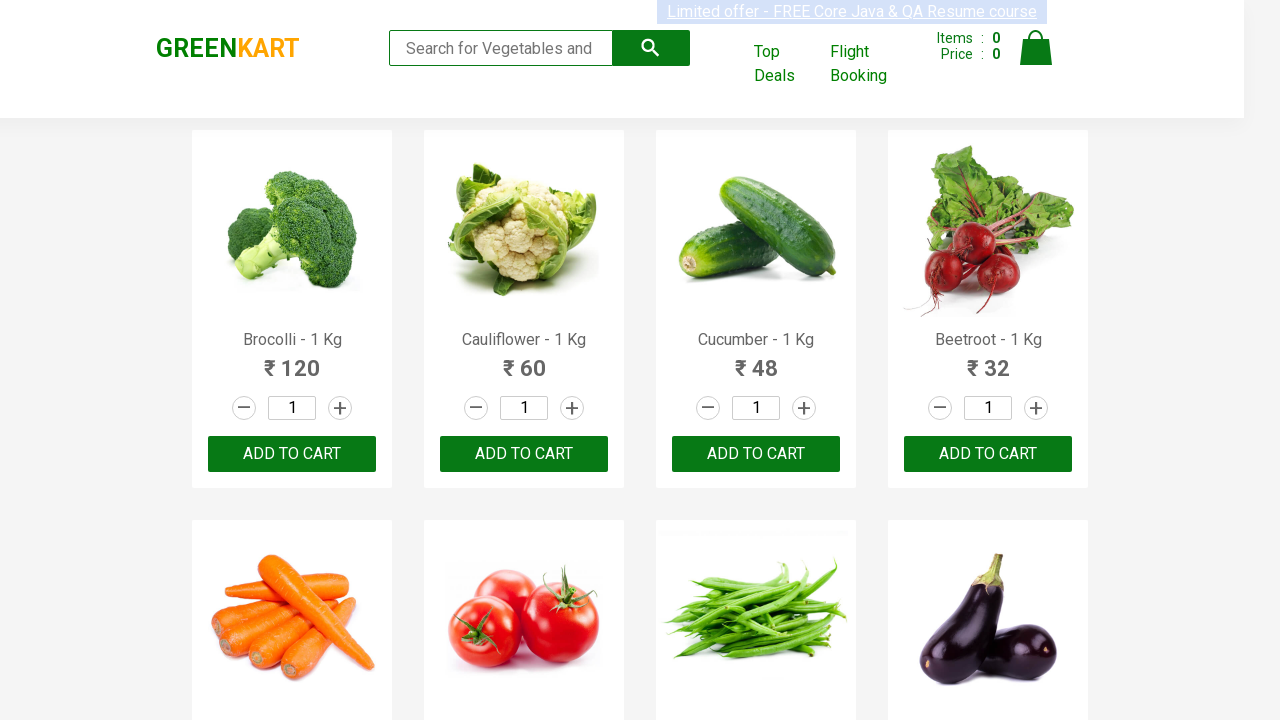

Retrieved brand logo text: GREENKART
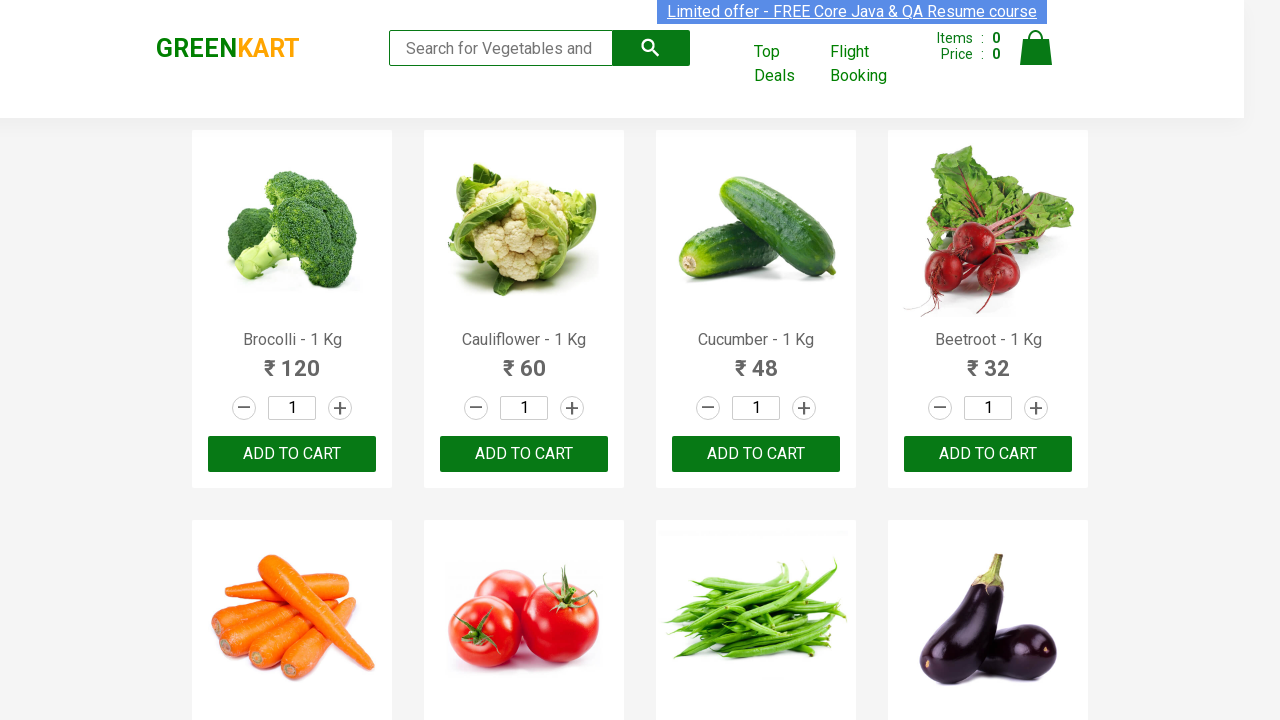

Printed brand logo text to console
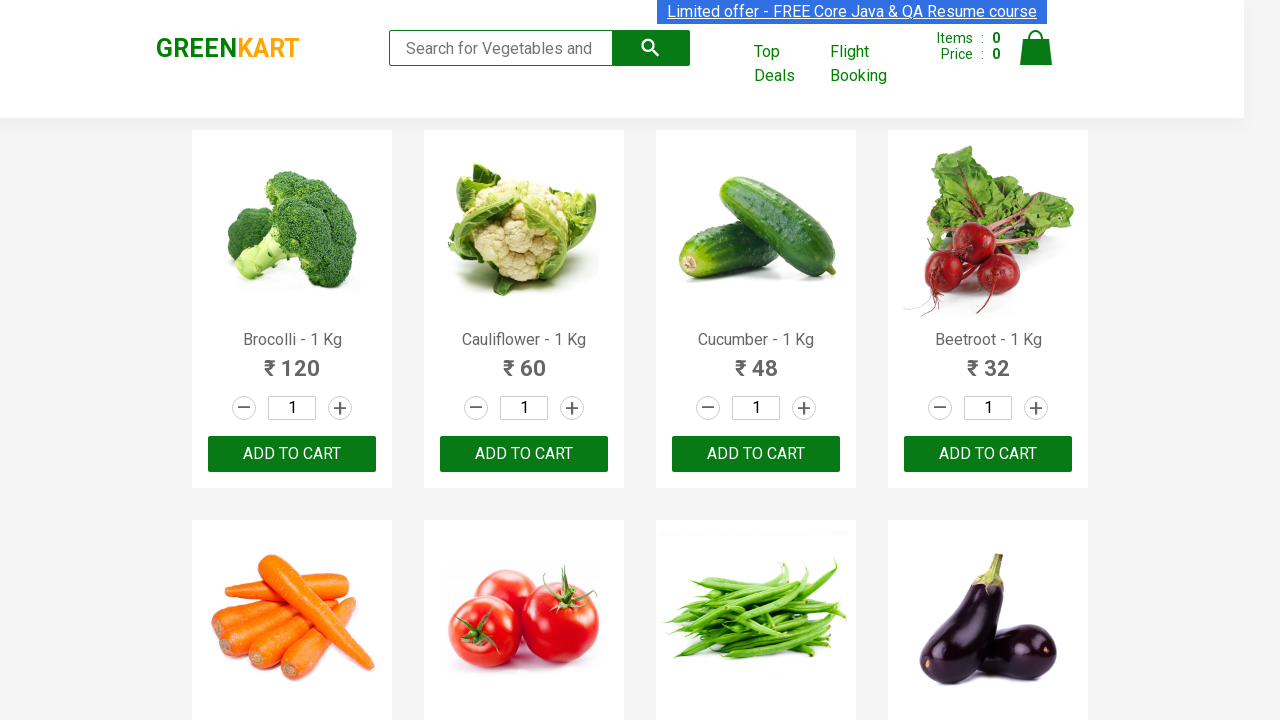

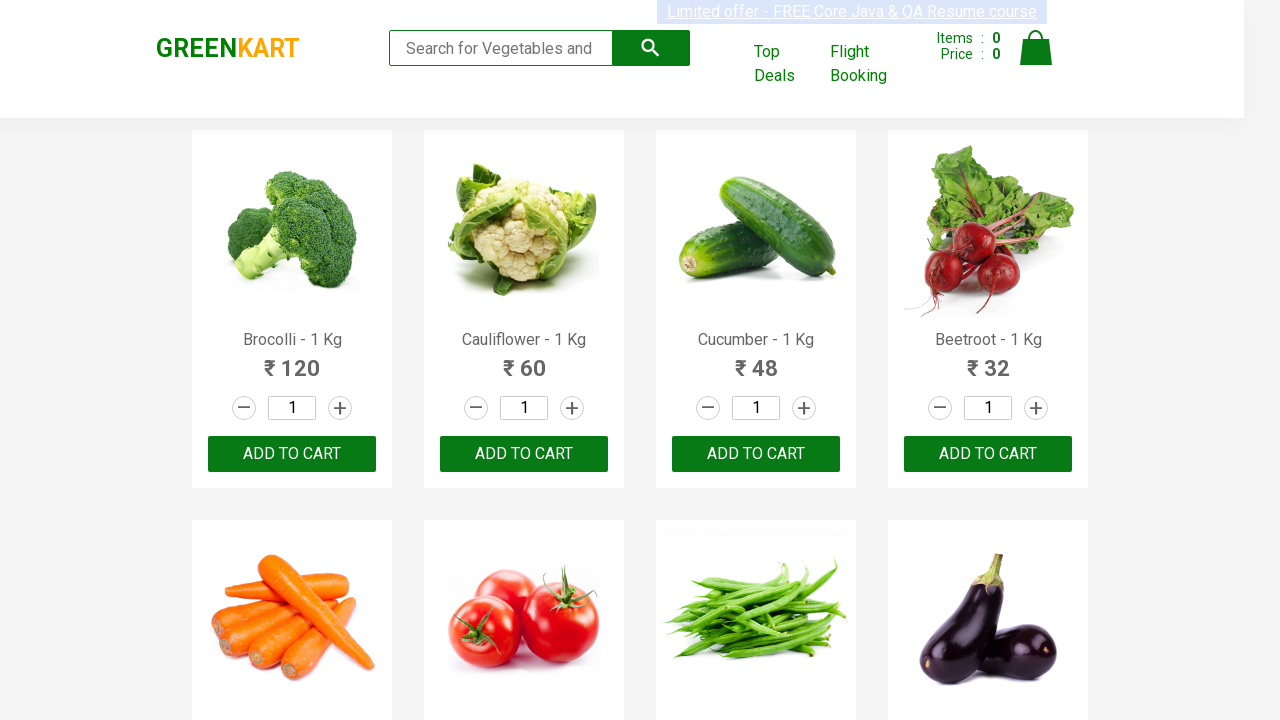